Tests flight booking website by clicking destination link, navigating back, selecting departure and arrival cities, submitting the form, and verifying flight prices are displayed

Starting URL: https://blazedemo.com/

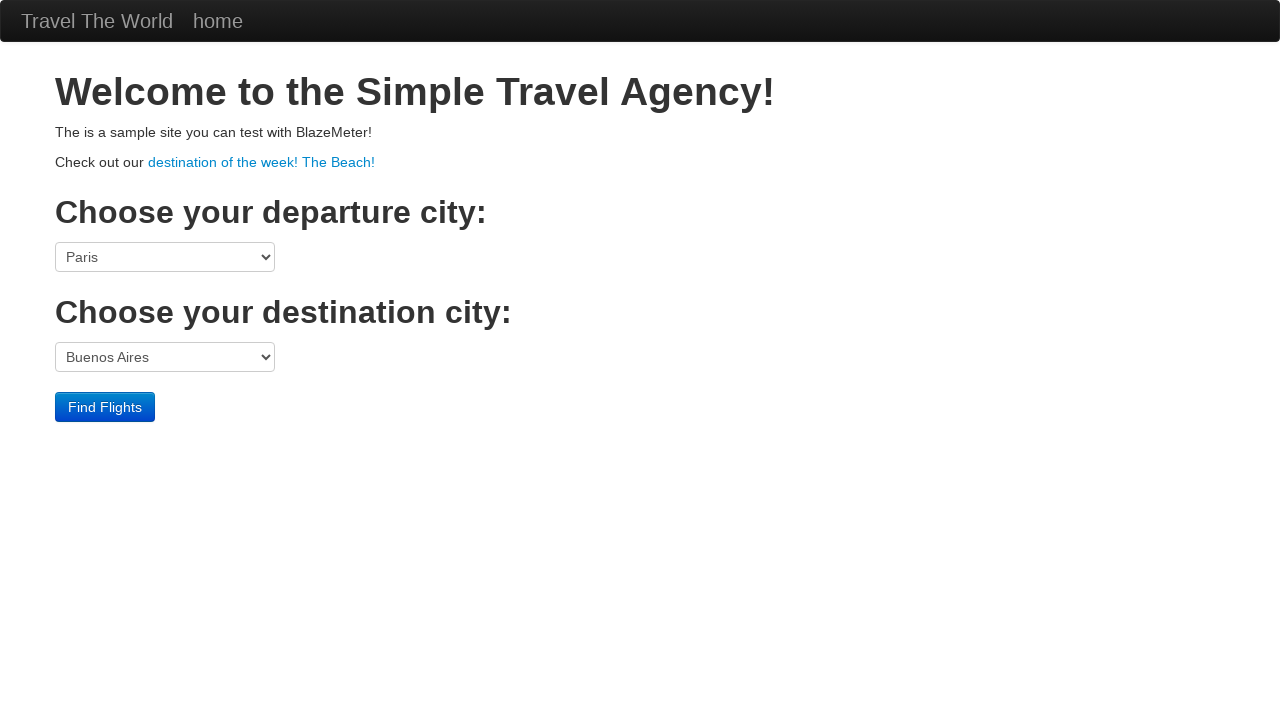

Clicked on destination of the week link at (262, 162) on a:text('destination of the week! The Beach!')
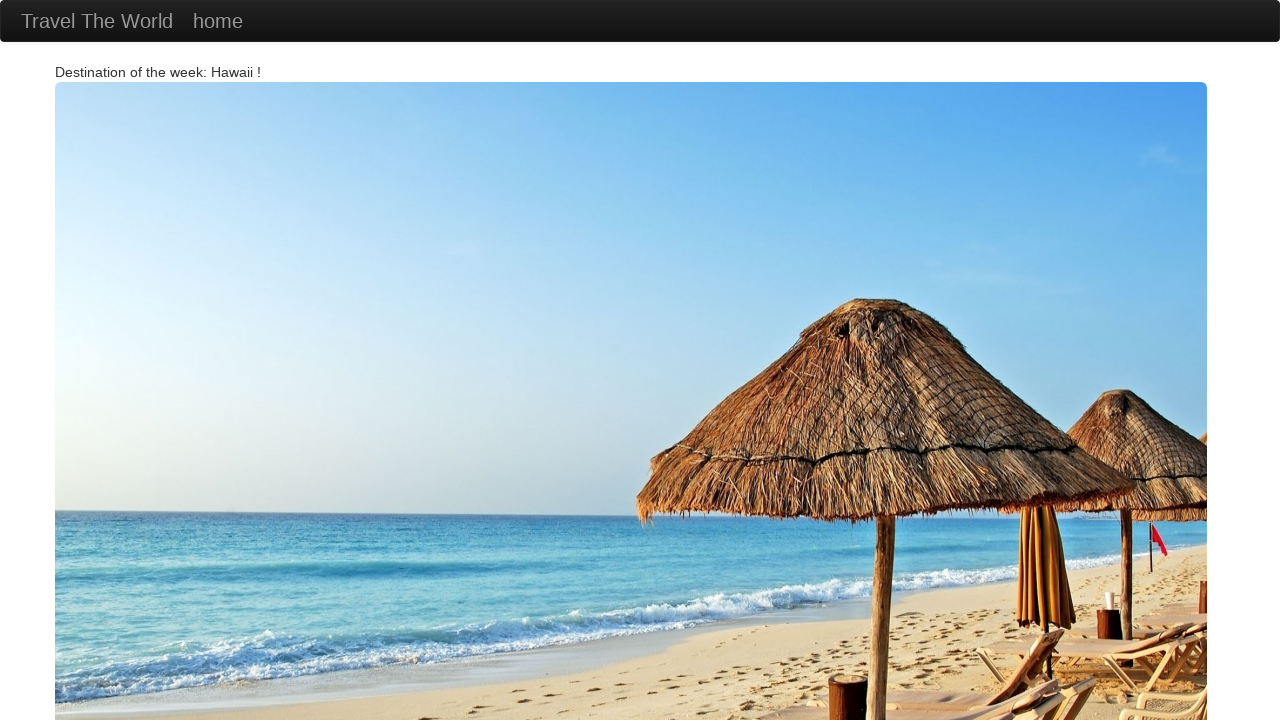

Navigated back to main page
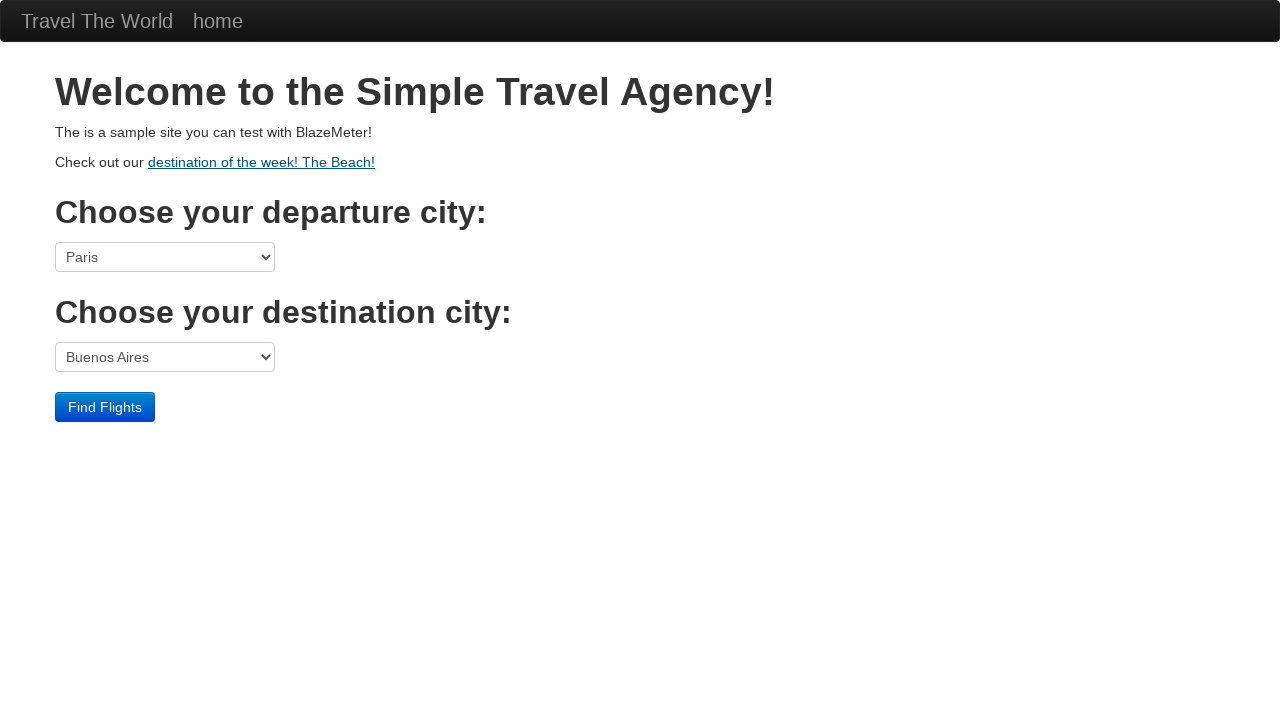

Selected San Diego as departure city on select[name='fromPort']
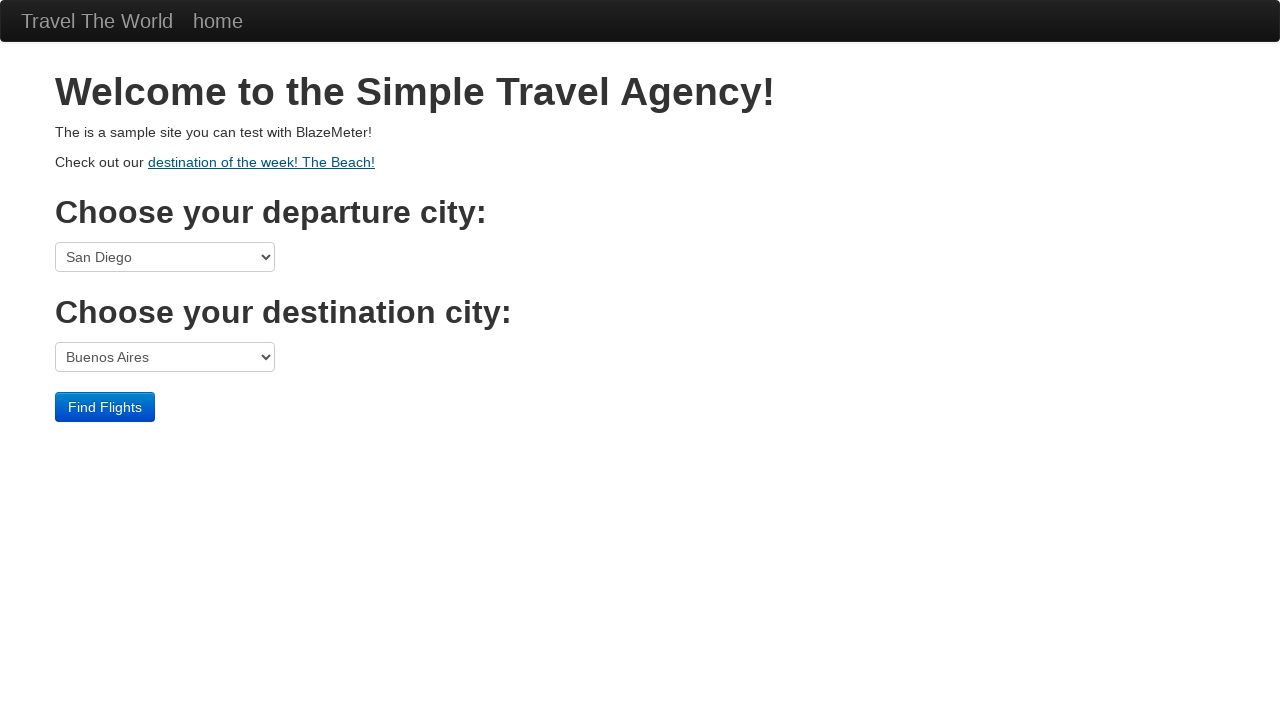

Selected Berlin as destination city on select[name='toPort']
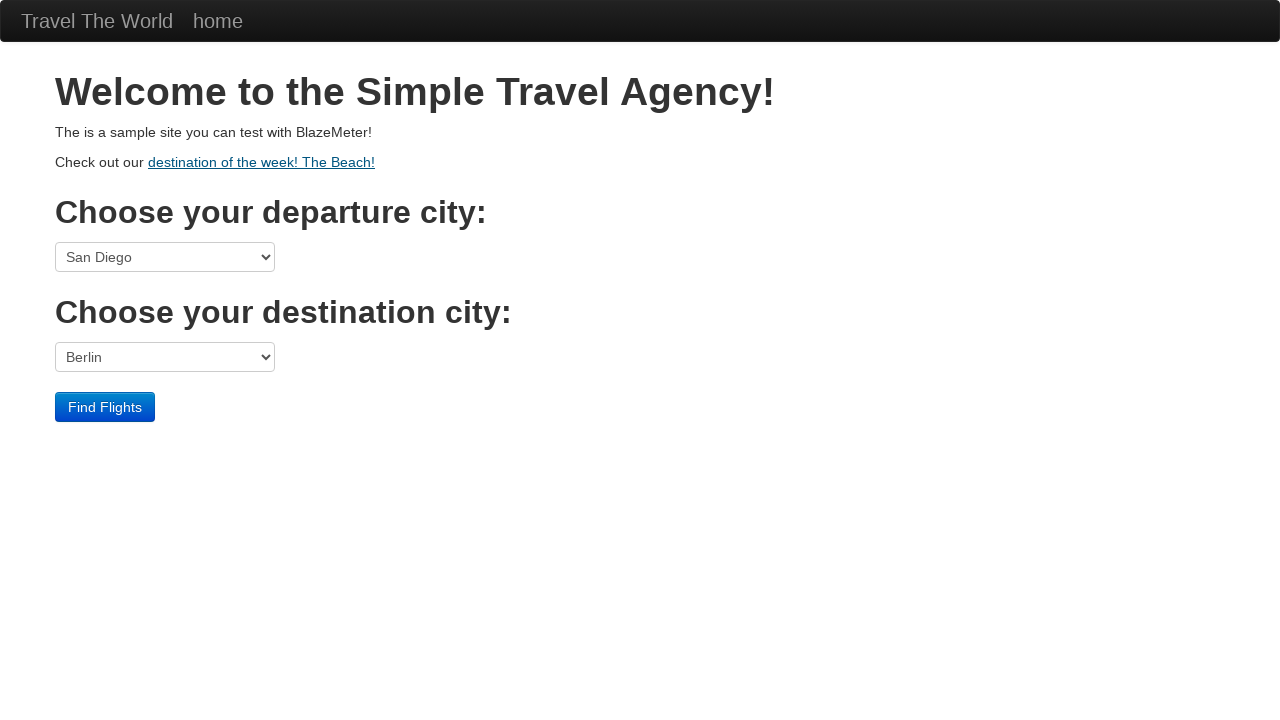

Clicked Find Flights button to submit form at (105, 407) on input.btn.btn-primary
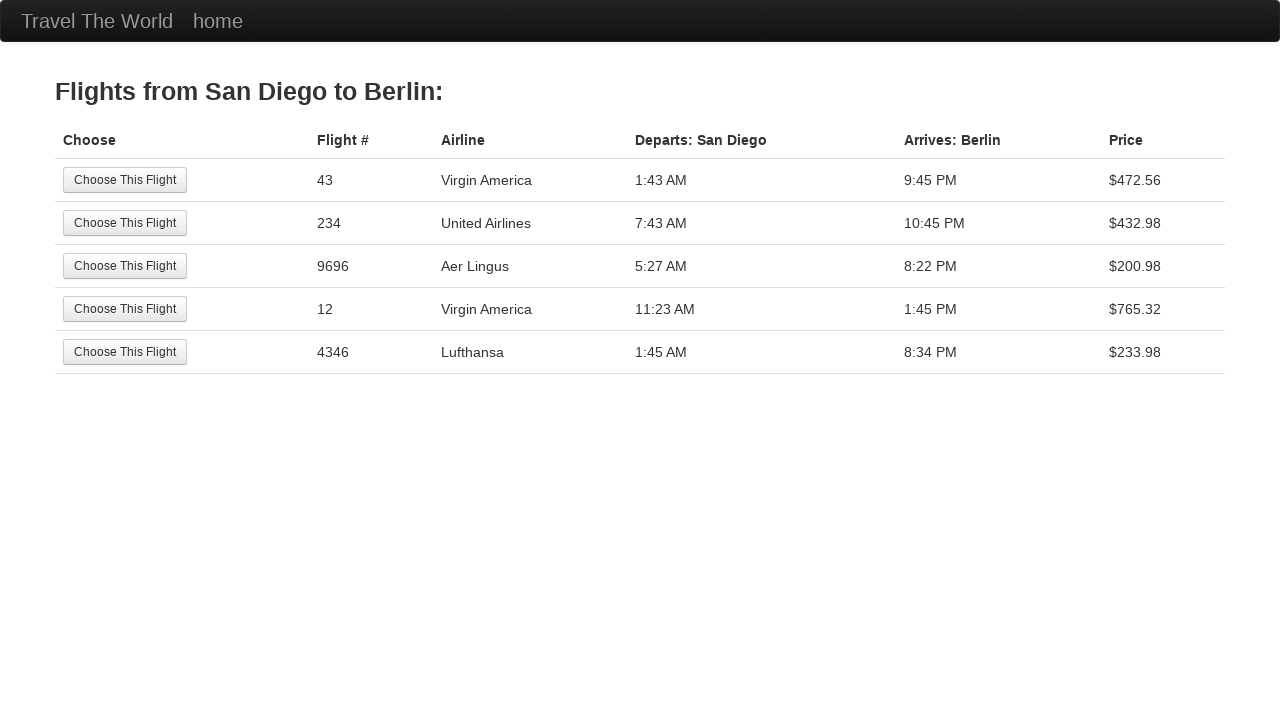

Flight results table loaded
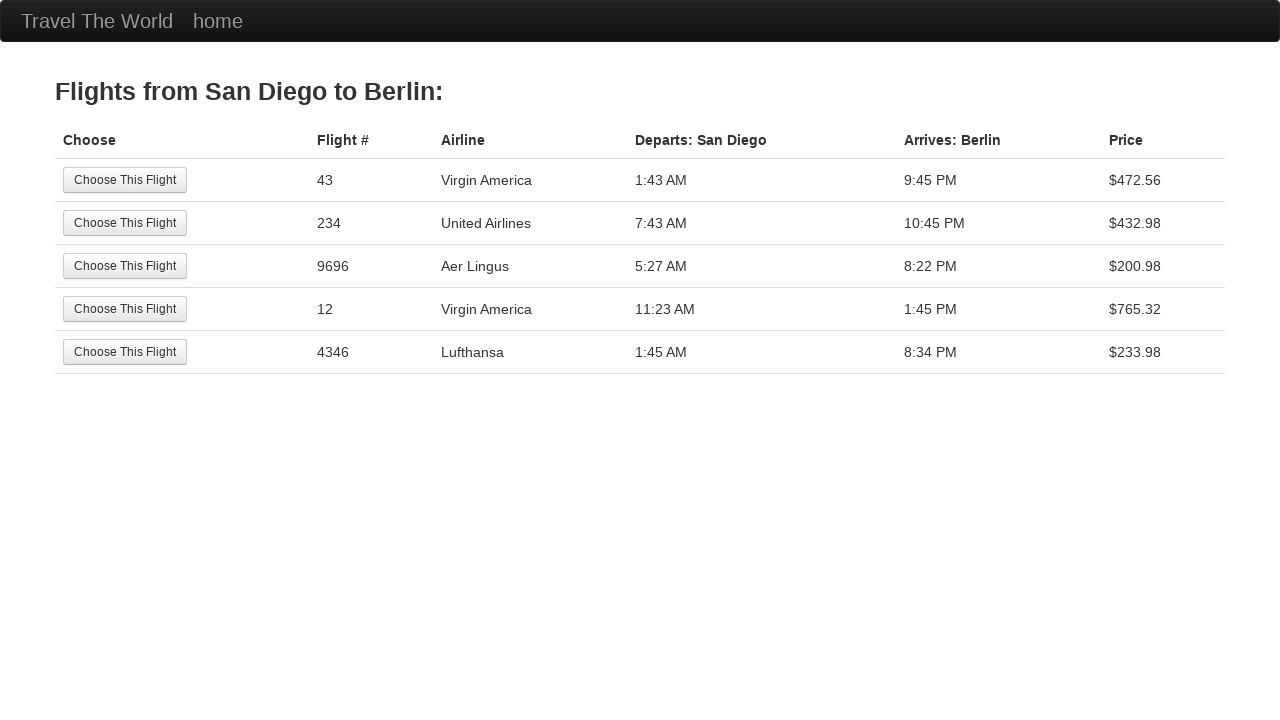

Verified flight price $200.98 is displayed in results table
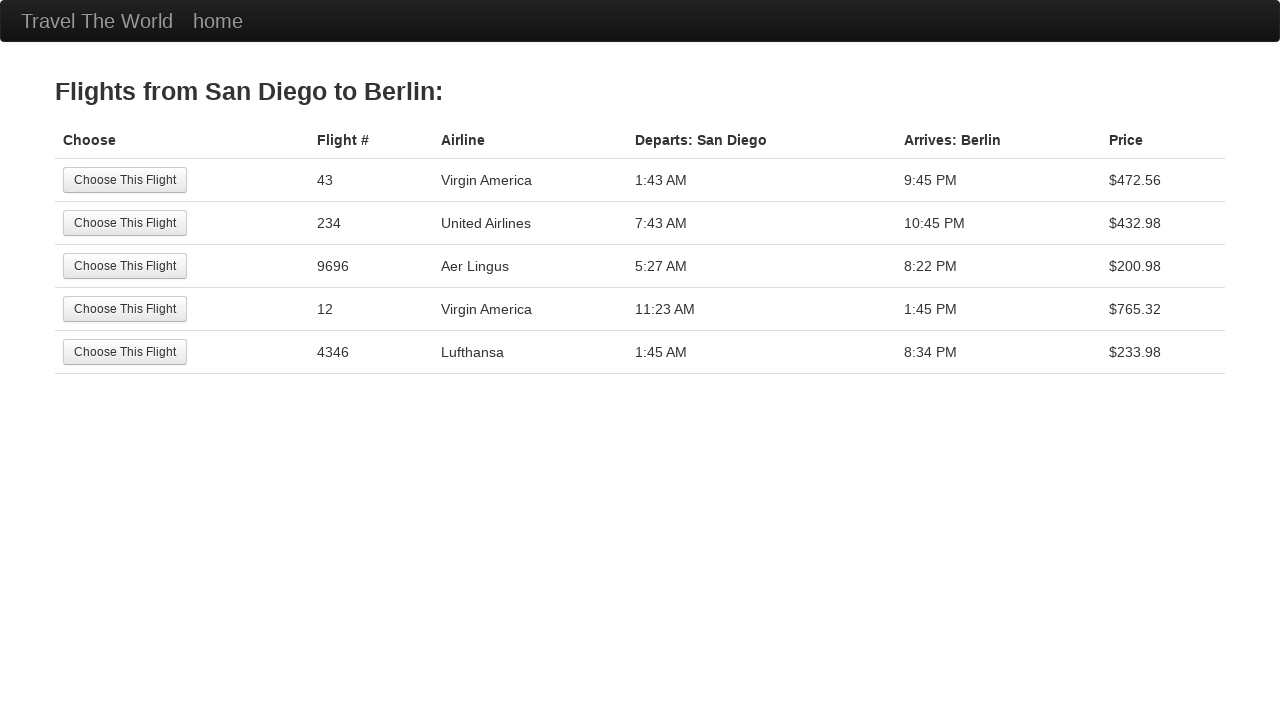

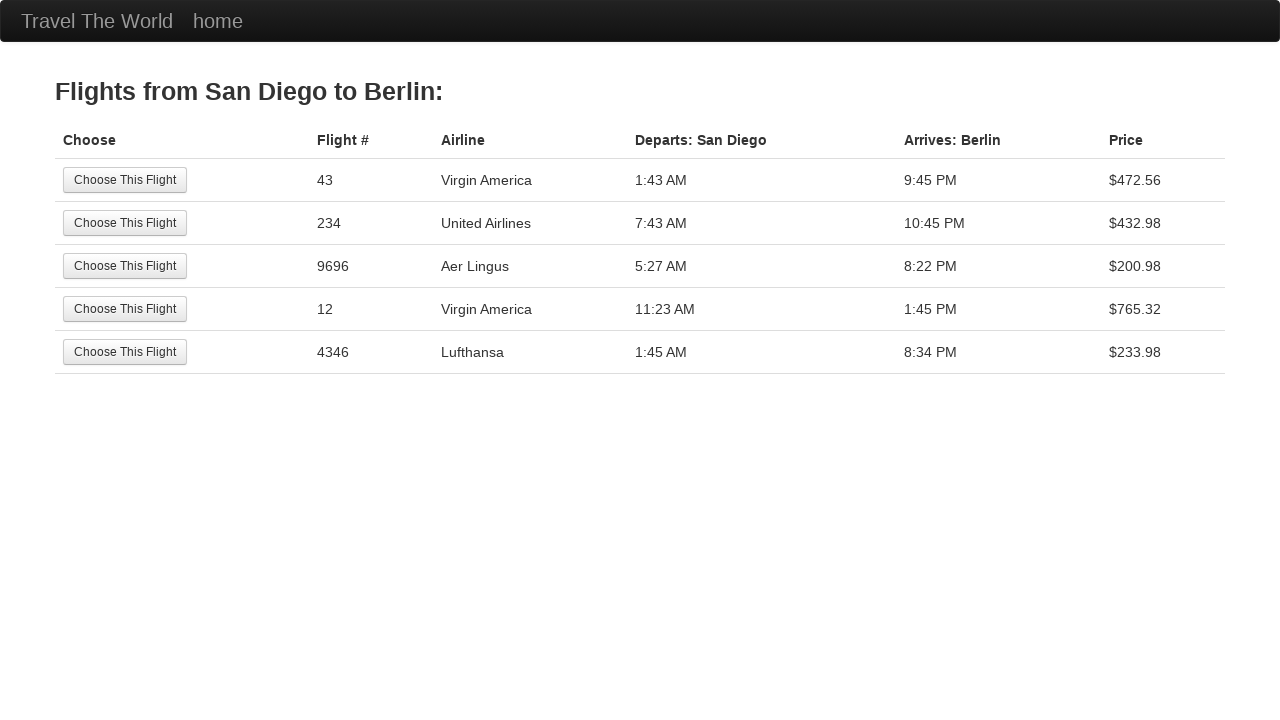